Tests a text input task by filling a textarea with the answer "get()" and clicking the submit button to verify the response.

Starting URL: https://suninjuly.github.io/text_input_task.html

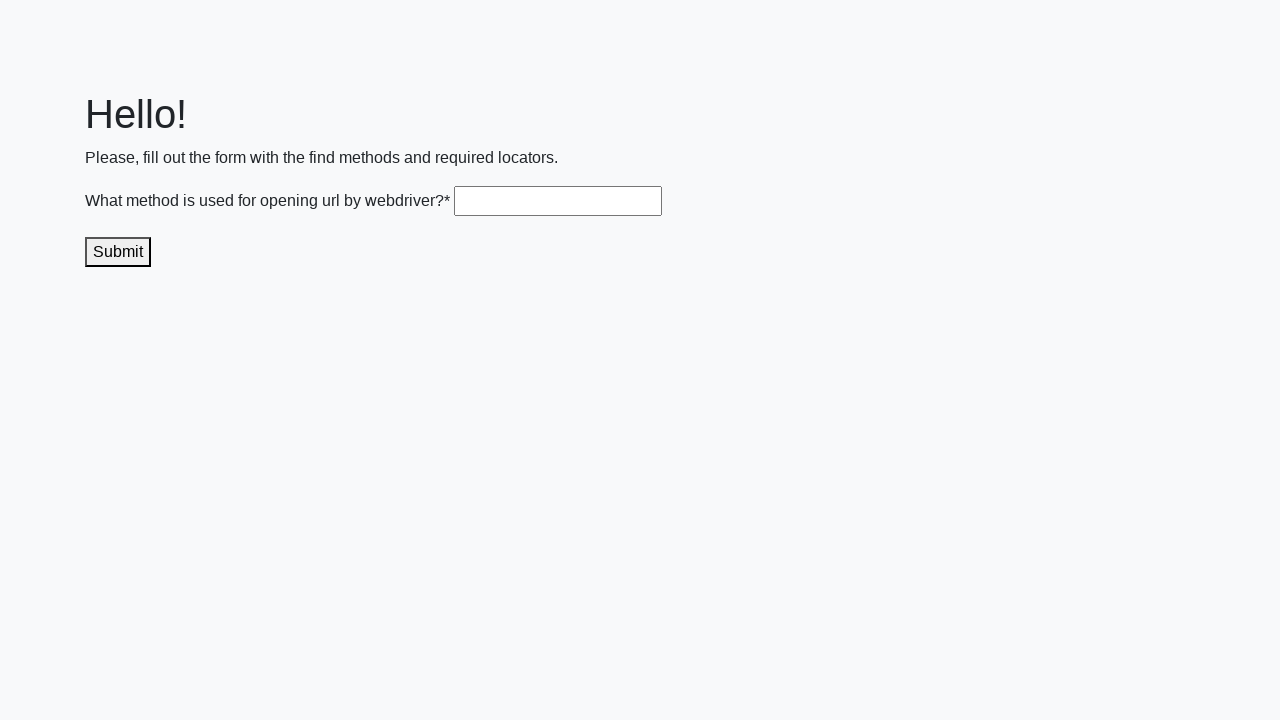

Filled textarea with answer 'get()' on .textarea
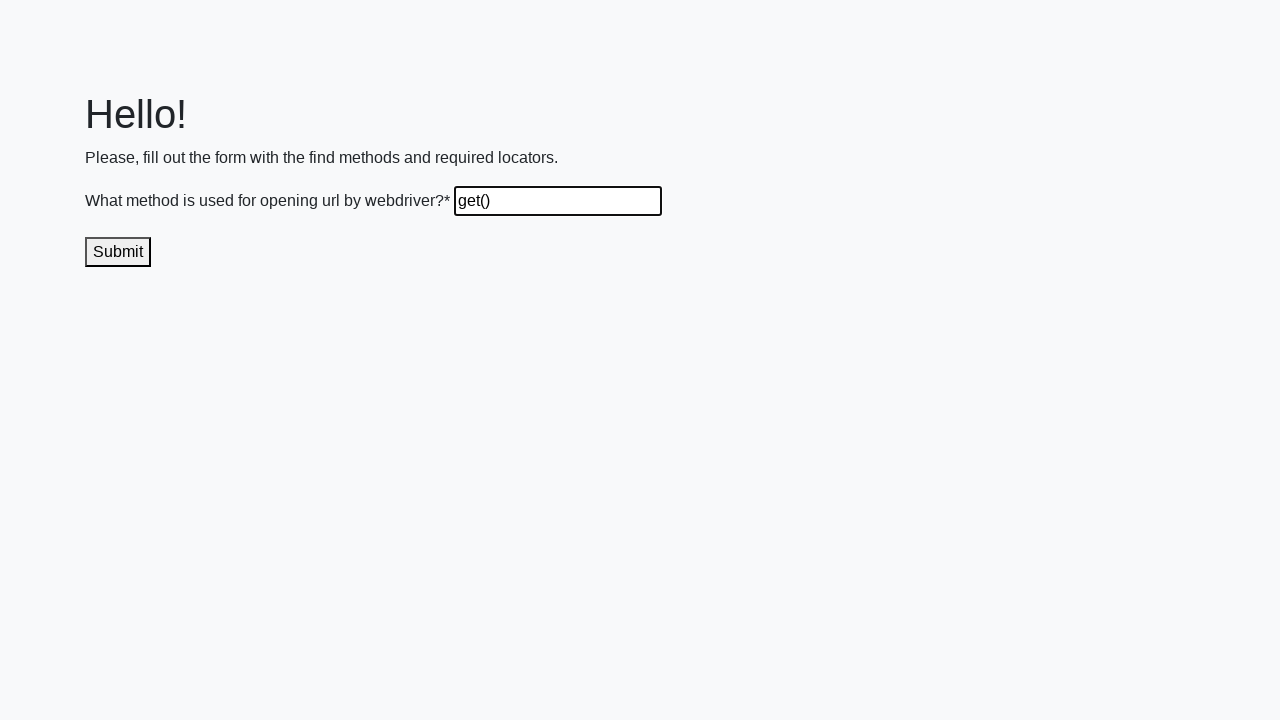

Clicked submit button to submit the answer at (118, 252) on .submit-submission
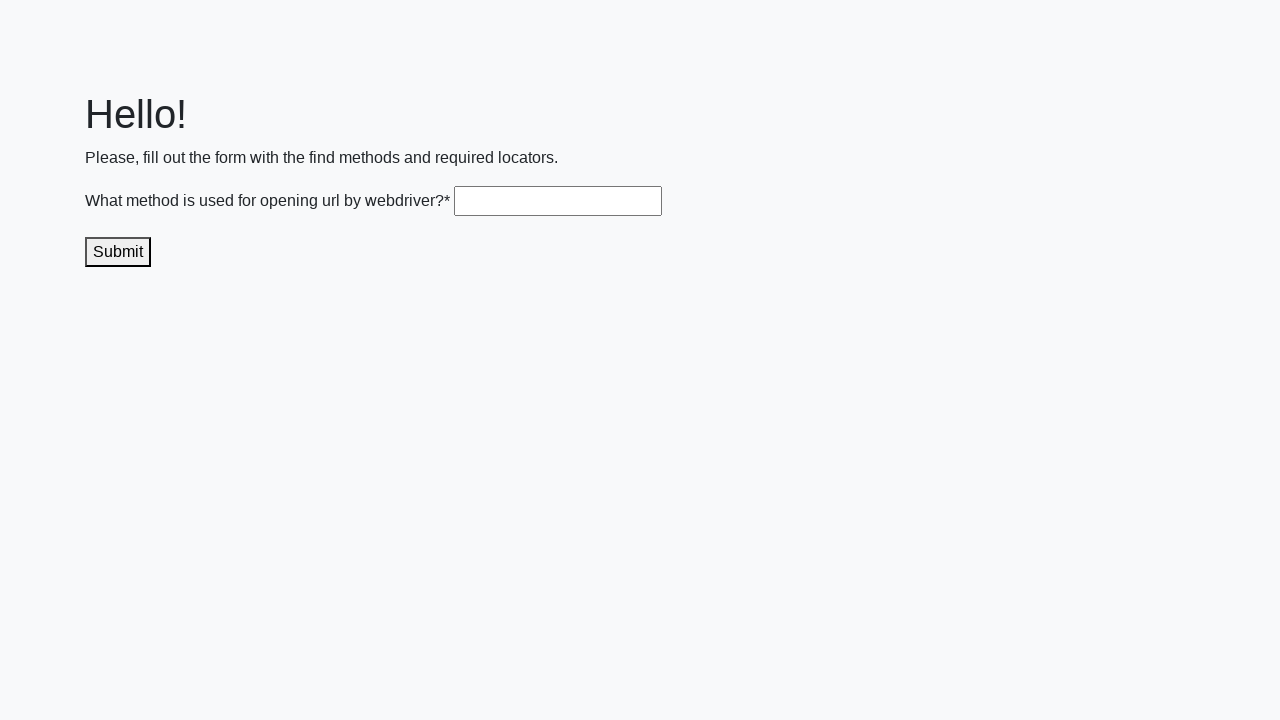

Waited 1 second to see the result
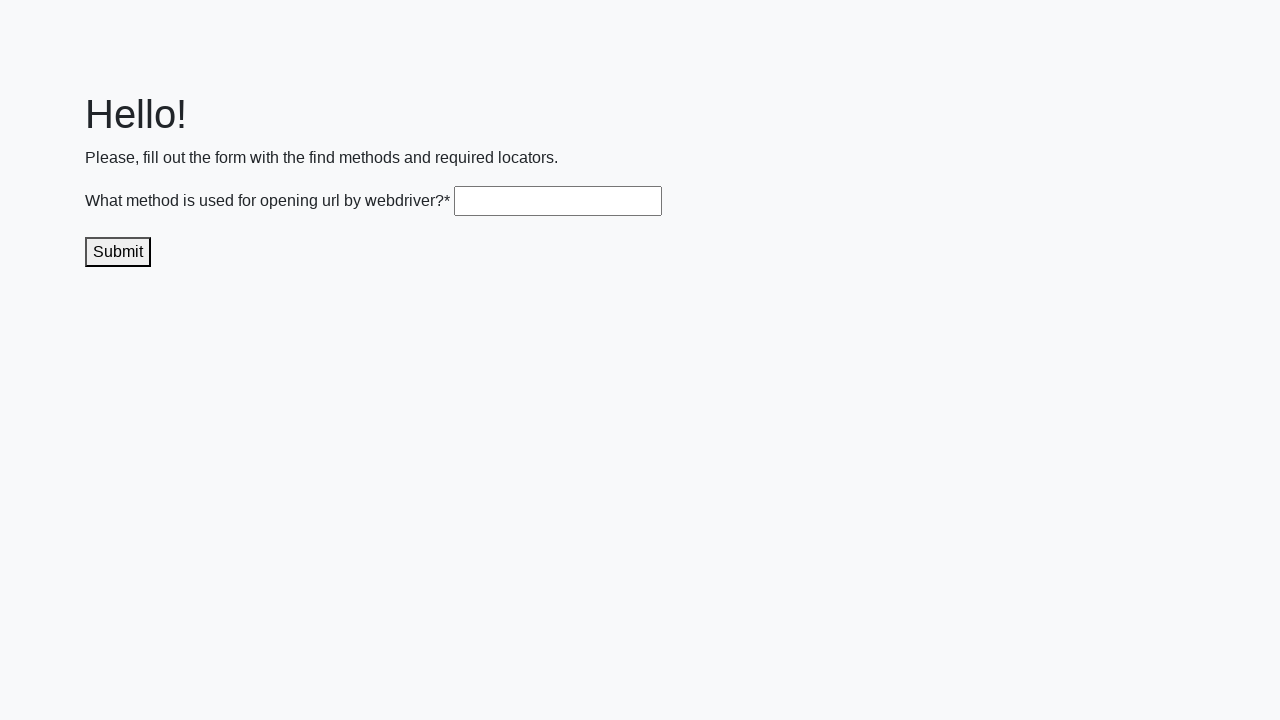

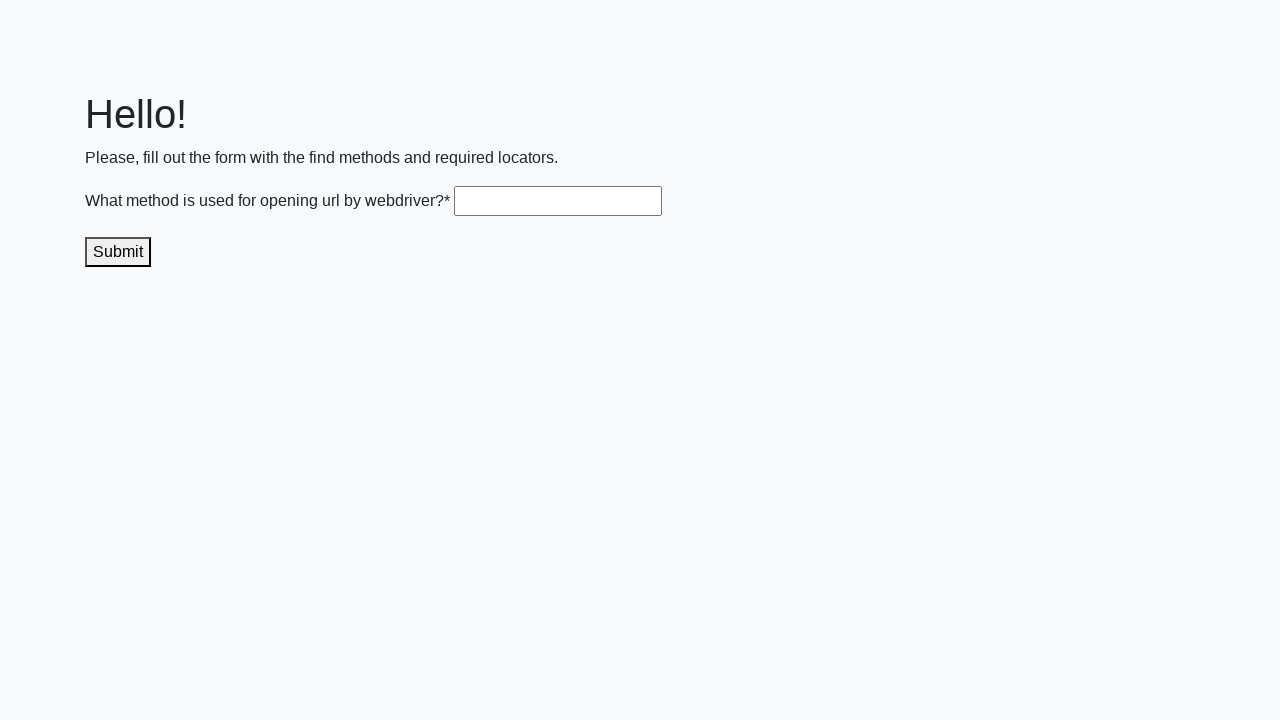